Navigates to the eRail.in trains between stations page (Chennai to Bengaluru route) and clicks the "Select From Only" checkbox to filter train results.

Starting URL: https://erail.in/trains-between-stations/mgr-chennai-ctr-MAS/ksr-bengaluru-SBC

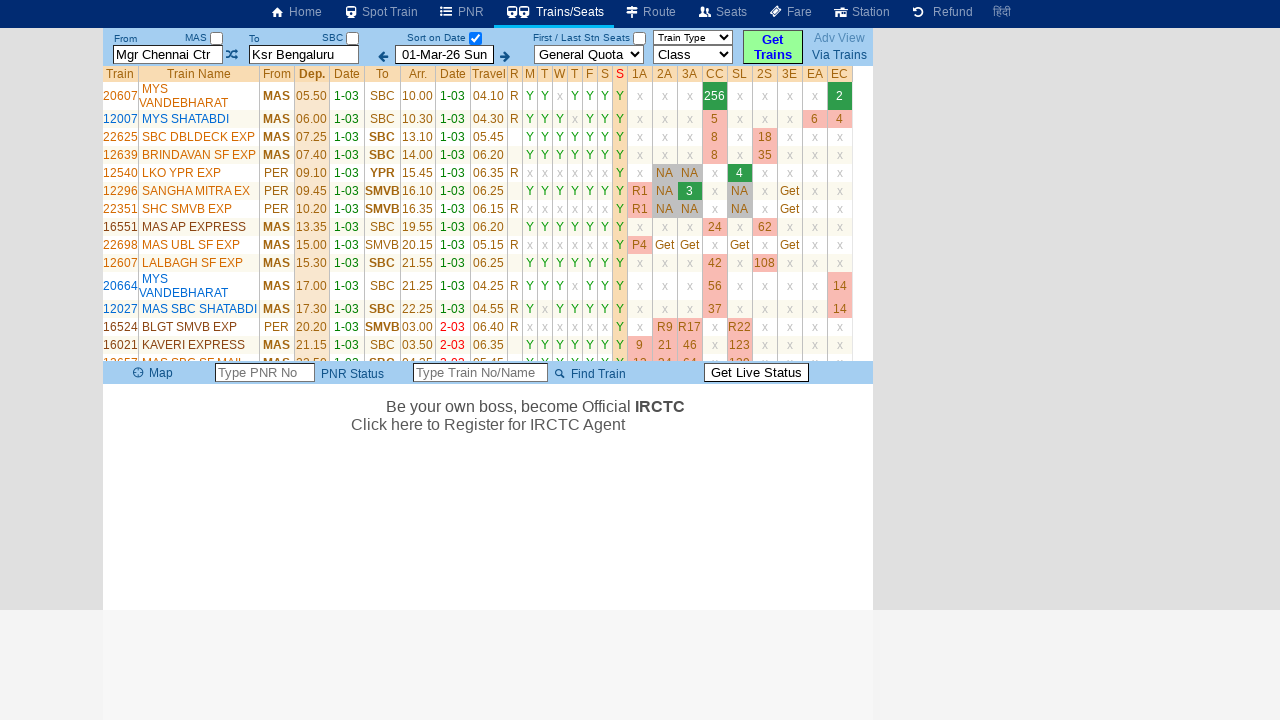

Waited for 'Select From Only' checkbox to load on eRail.in trains page
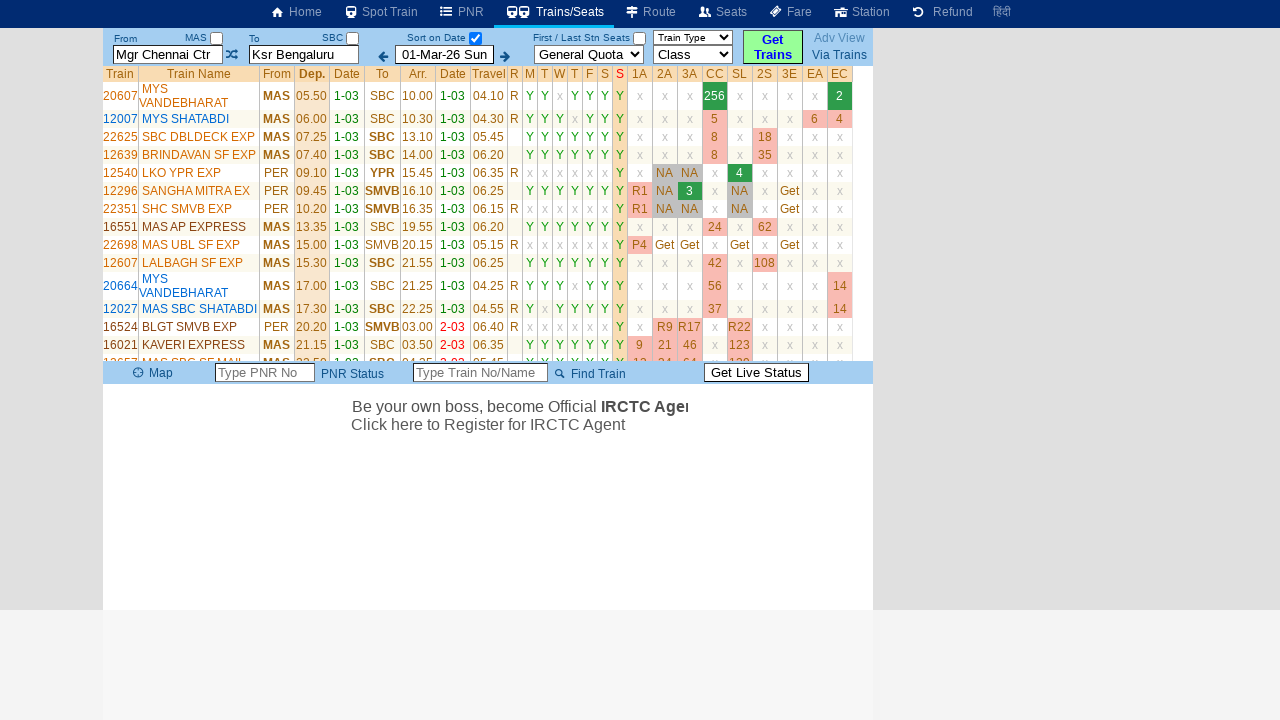

Clicked 'Select From Only' checkbox to filter train results from Chennai to Bengaluru at (217, 38) on #chkSelectFromOnly
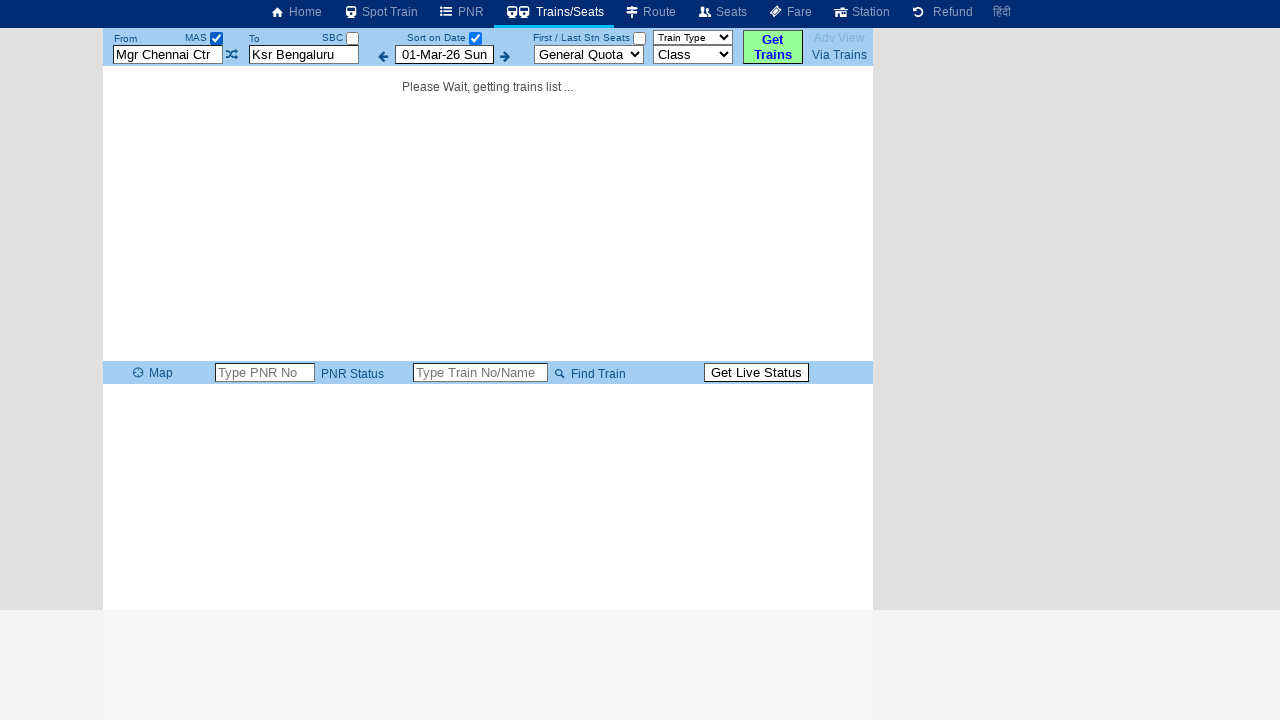

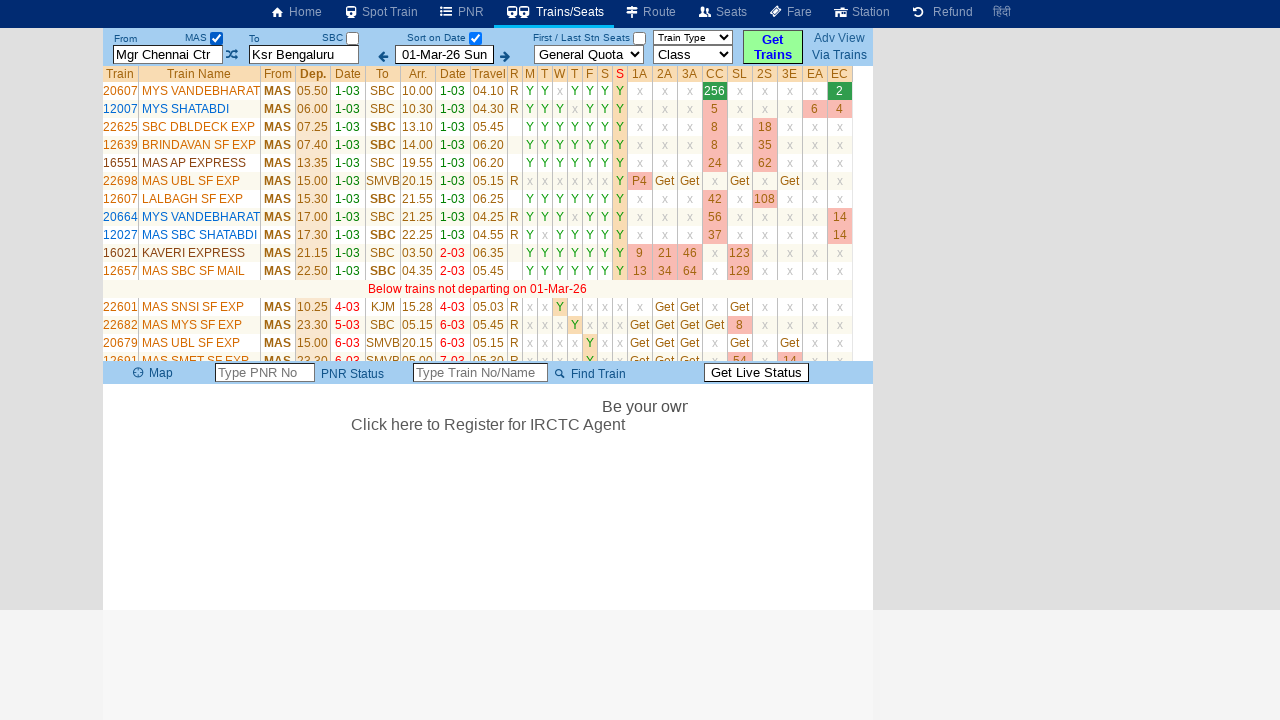